Tests marking all todo items as completed using the toggle all checkbox

Starting URL: https://demo.playwright.dev/todomvc

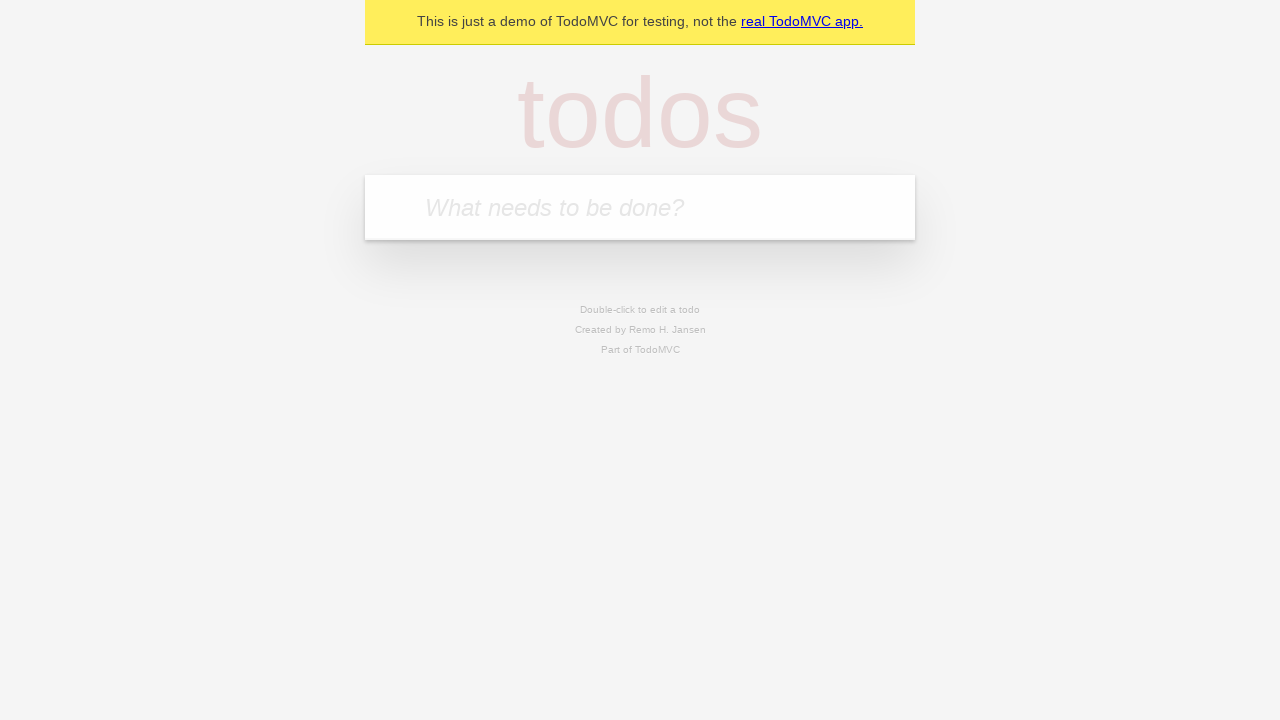

Filled todo input with 'buy some cheese' on internal:attr=[placeholder="What needs to be done?"i]
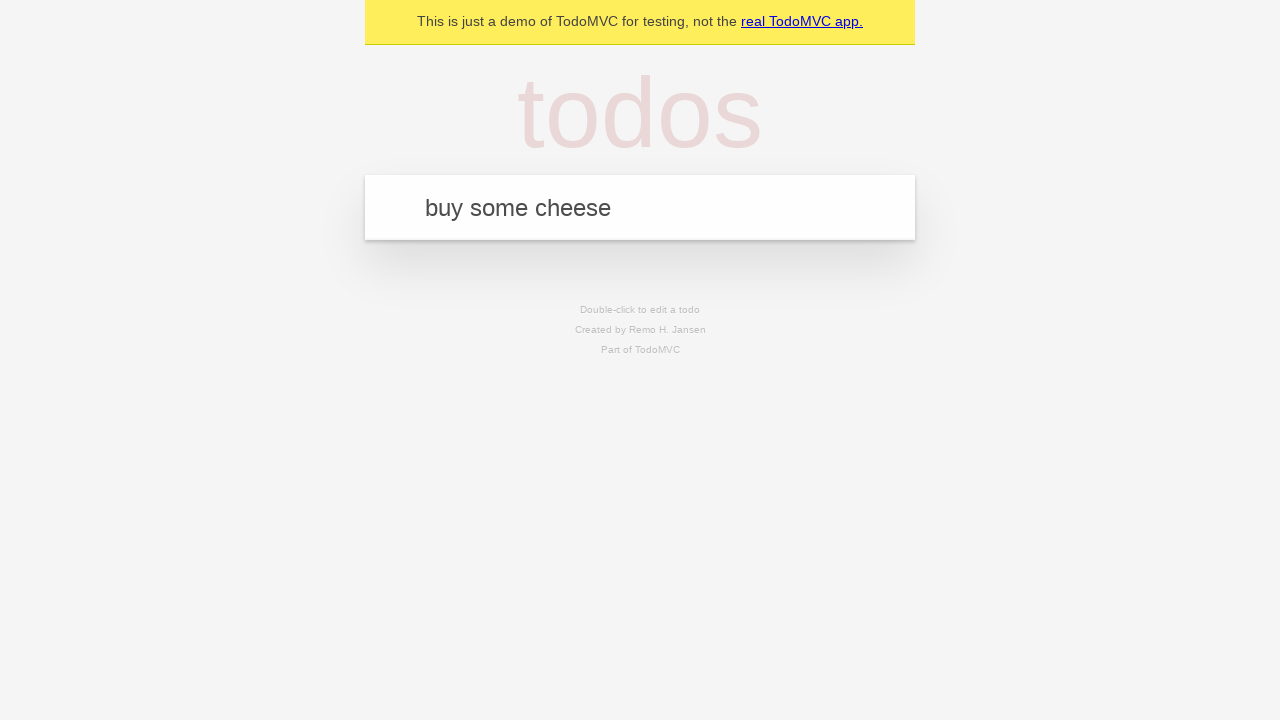

Pressed Enter to add first todo item on internal:attr=[placeholder="What needs to be done?"i]
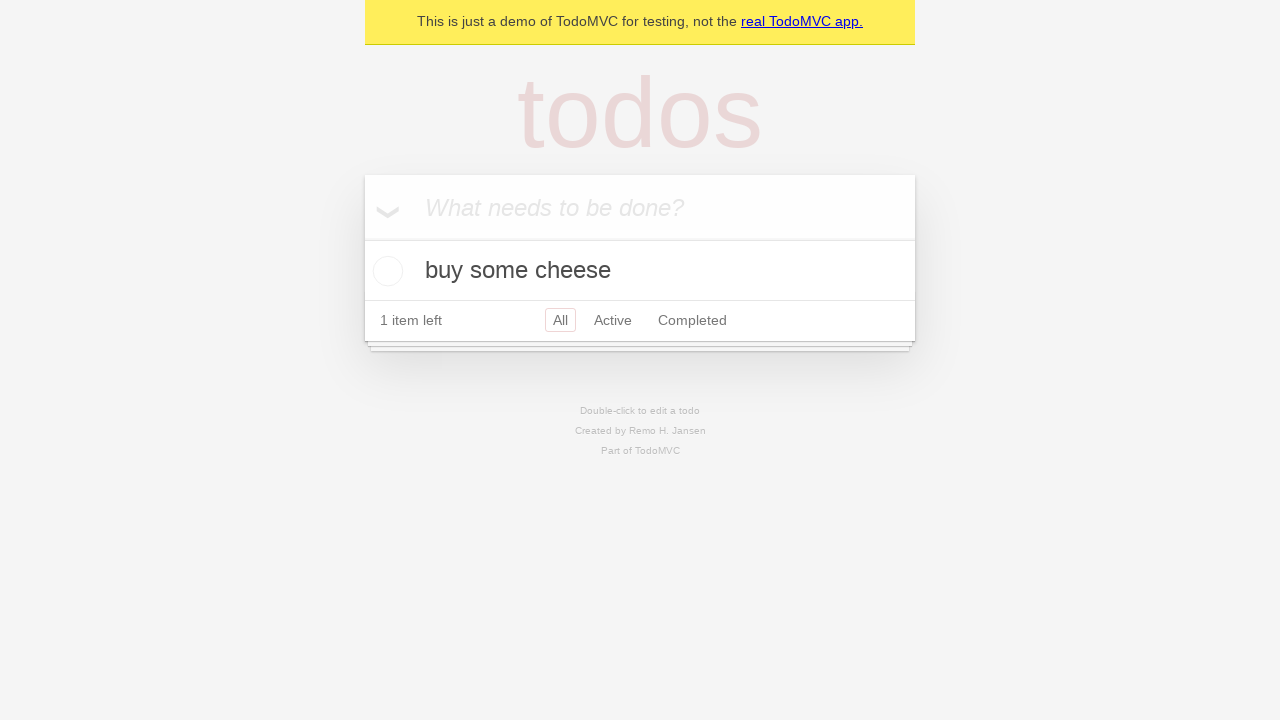

Filled todo input with 'feed the cat' on internal:attr=[placeholder="What needs to be done?"i]
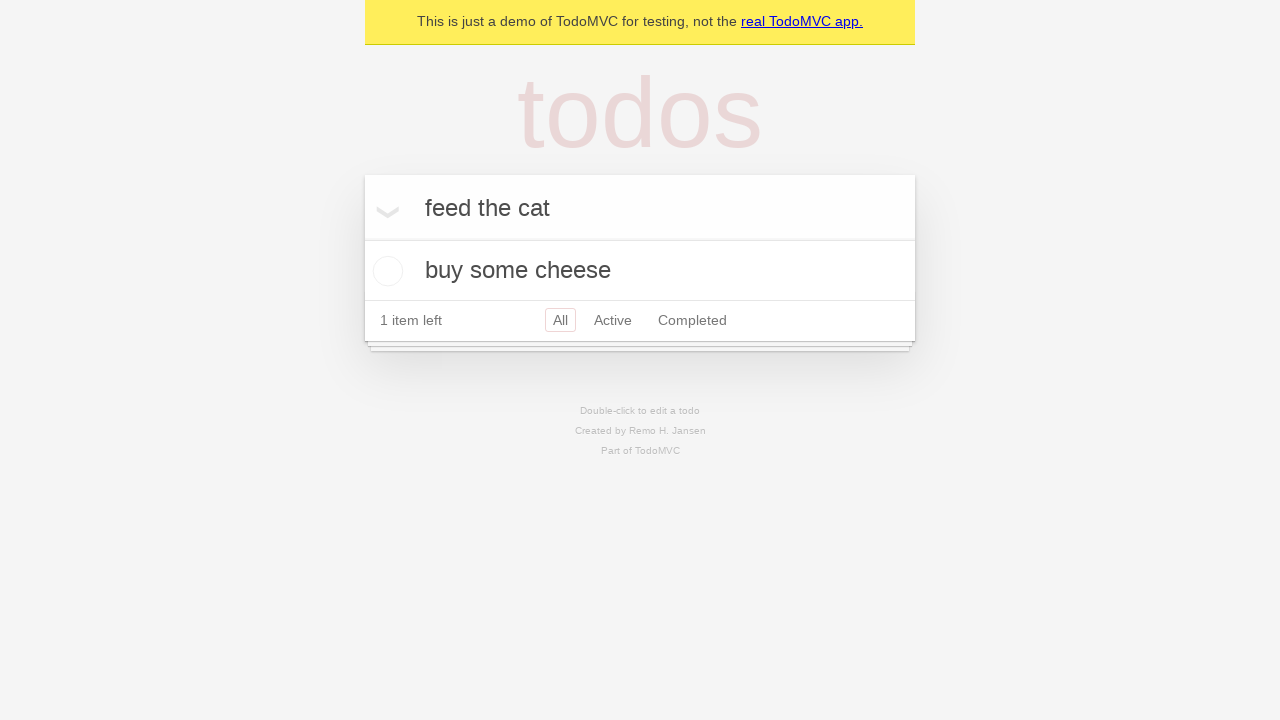

Pressed Enter to add second todo item on internal:attr=[placeholder="What needs to be done?"i]
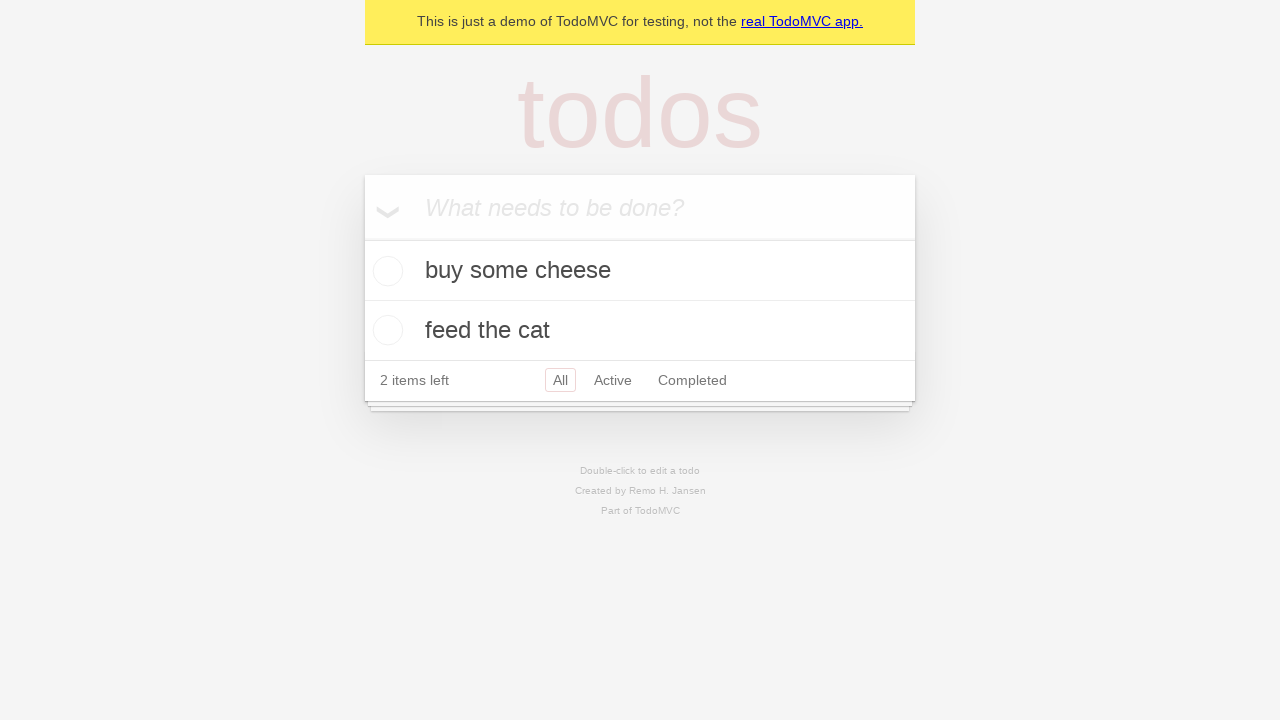

Filled todo input with 'book a doctors appointment' on internal:attr=[placeholder="What needs to be done?"i]
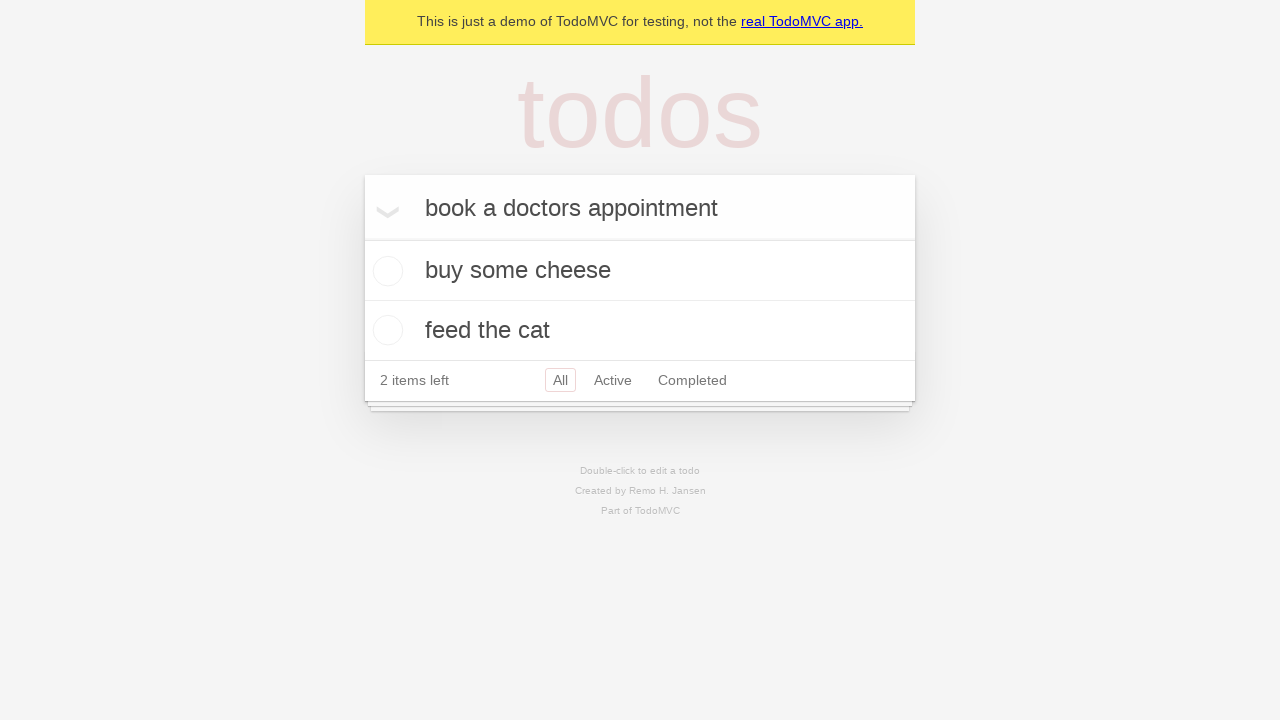

Pressed Enter to add third todo item on internal:attr=[placeholder="What needs to be done?"i]
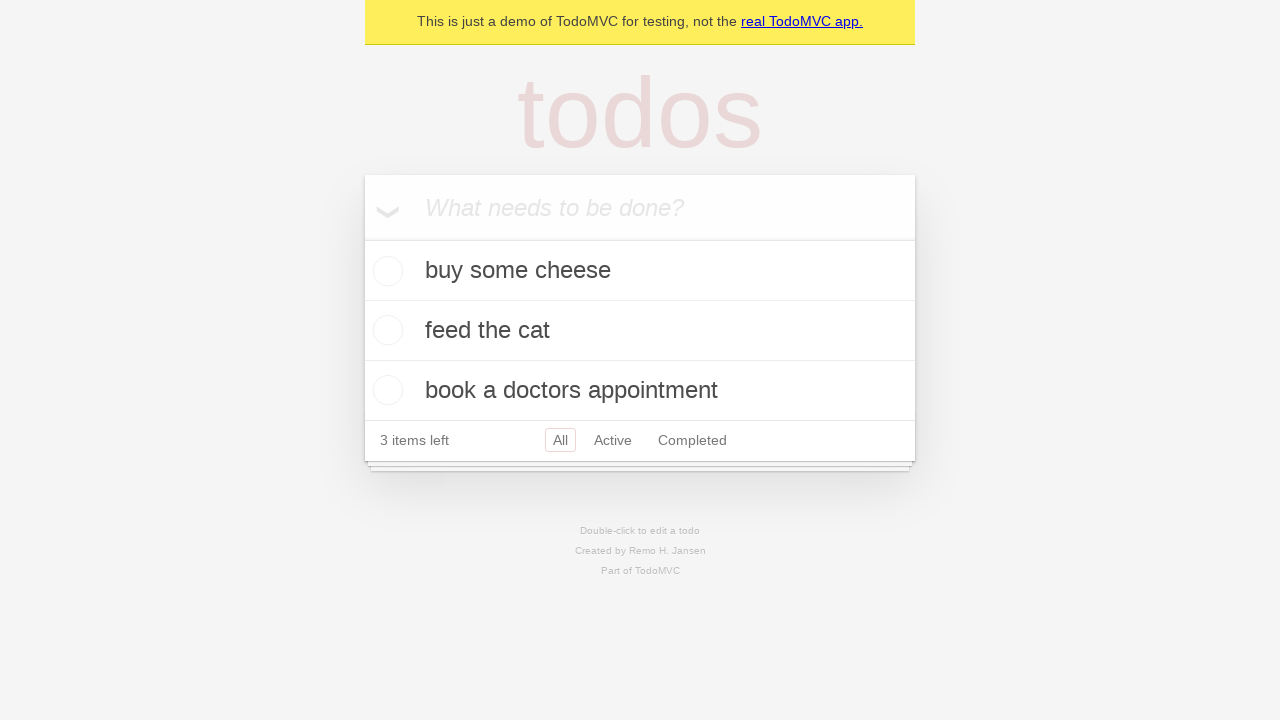

Clicked 'Mark all as complete' checkbox to mark all todos as completed at (362, 238) on internal:label="Mark all as complete"i
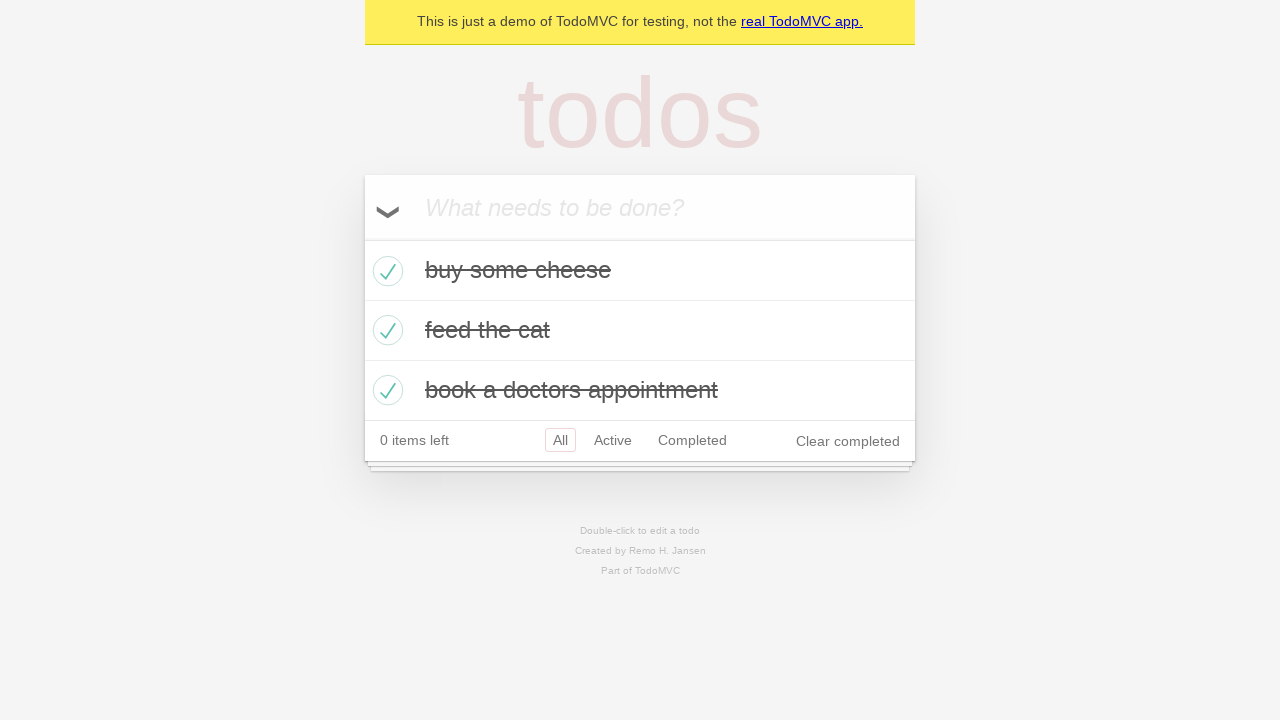

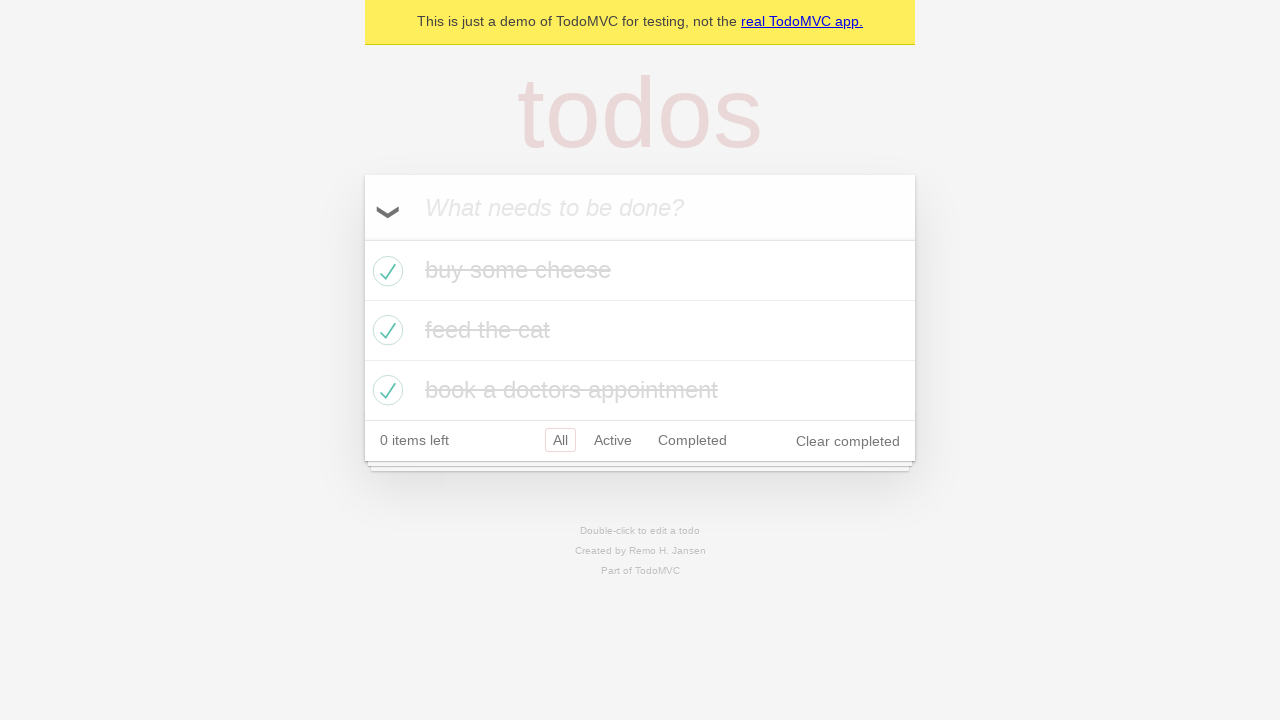